Navigates to a Brazilian investment website to view information about a real estate fund (KNRI11) and verifies the page loads by maximizing the window and waiting for content.

Starting URL: https://statusinvest.com.br/fundos-imobiliarios/knri11

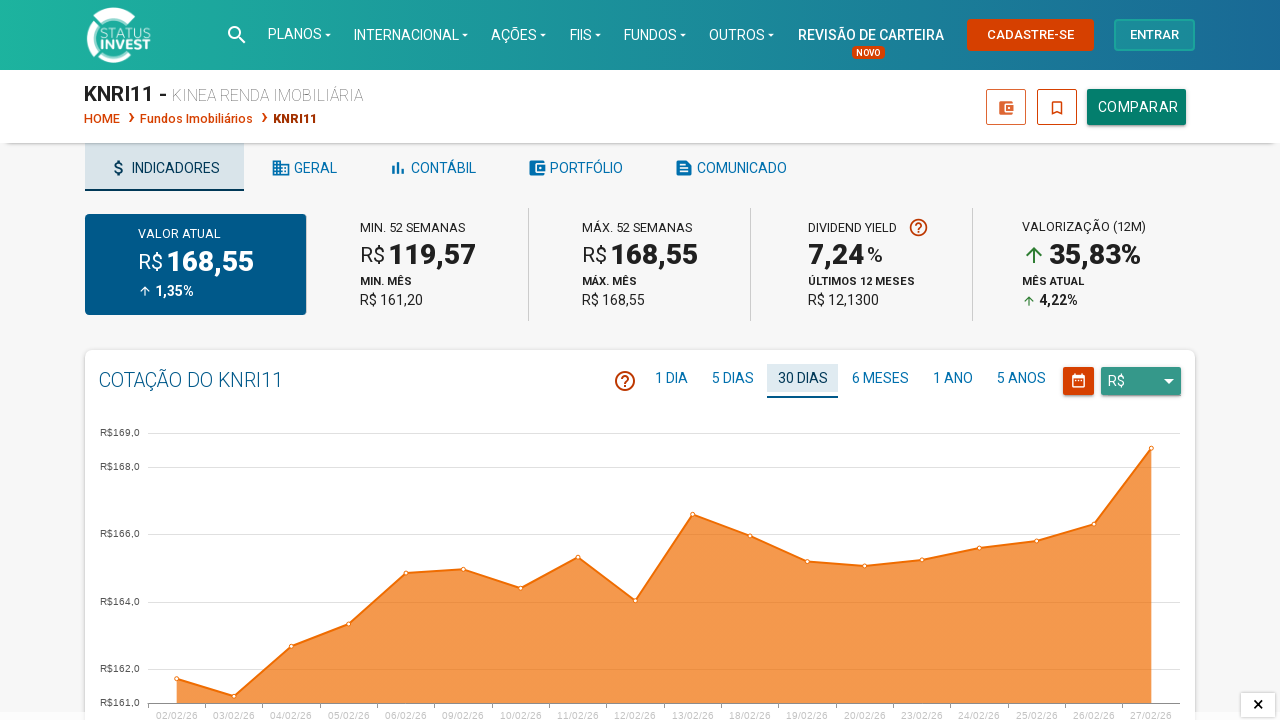

Set viewport size to 1920x1080
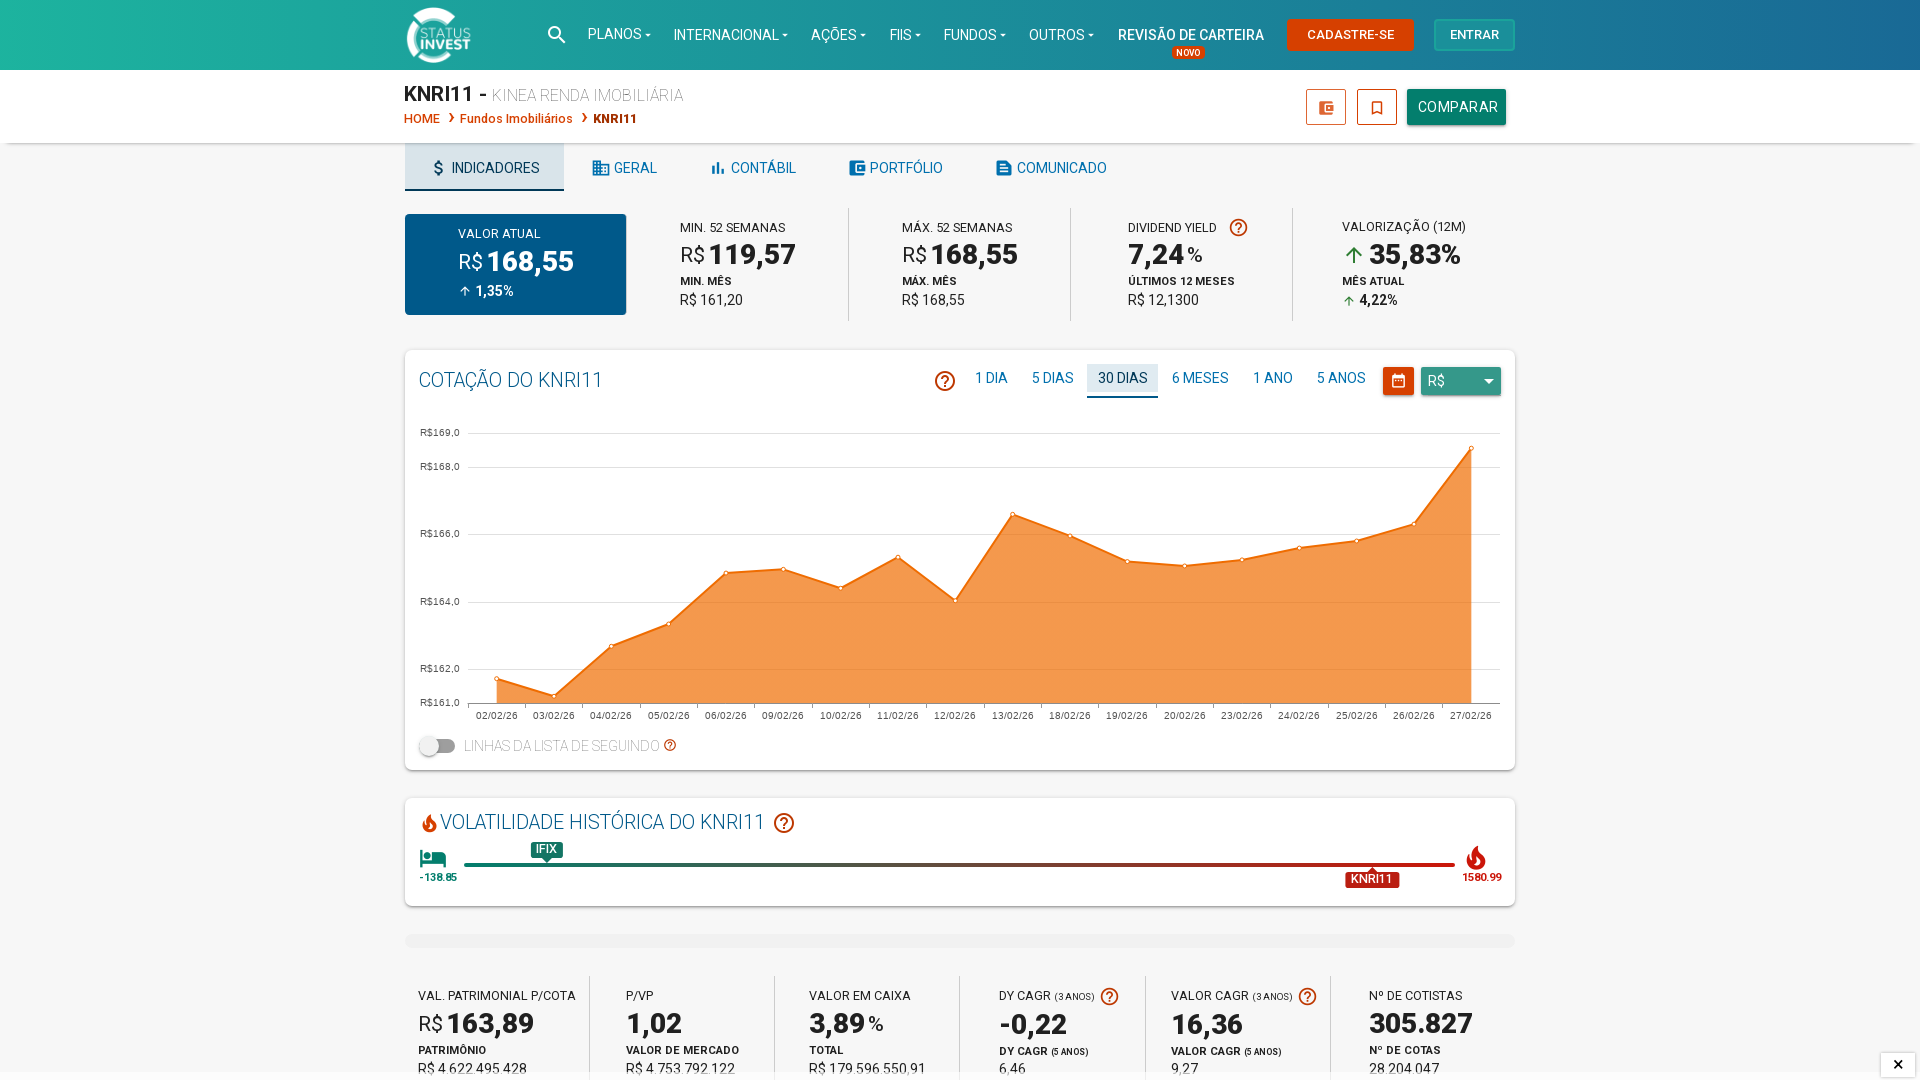

Page content loaded and body element is present
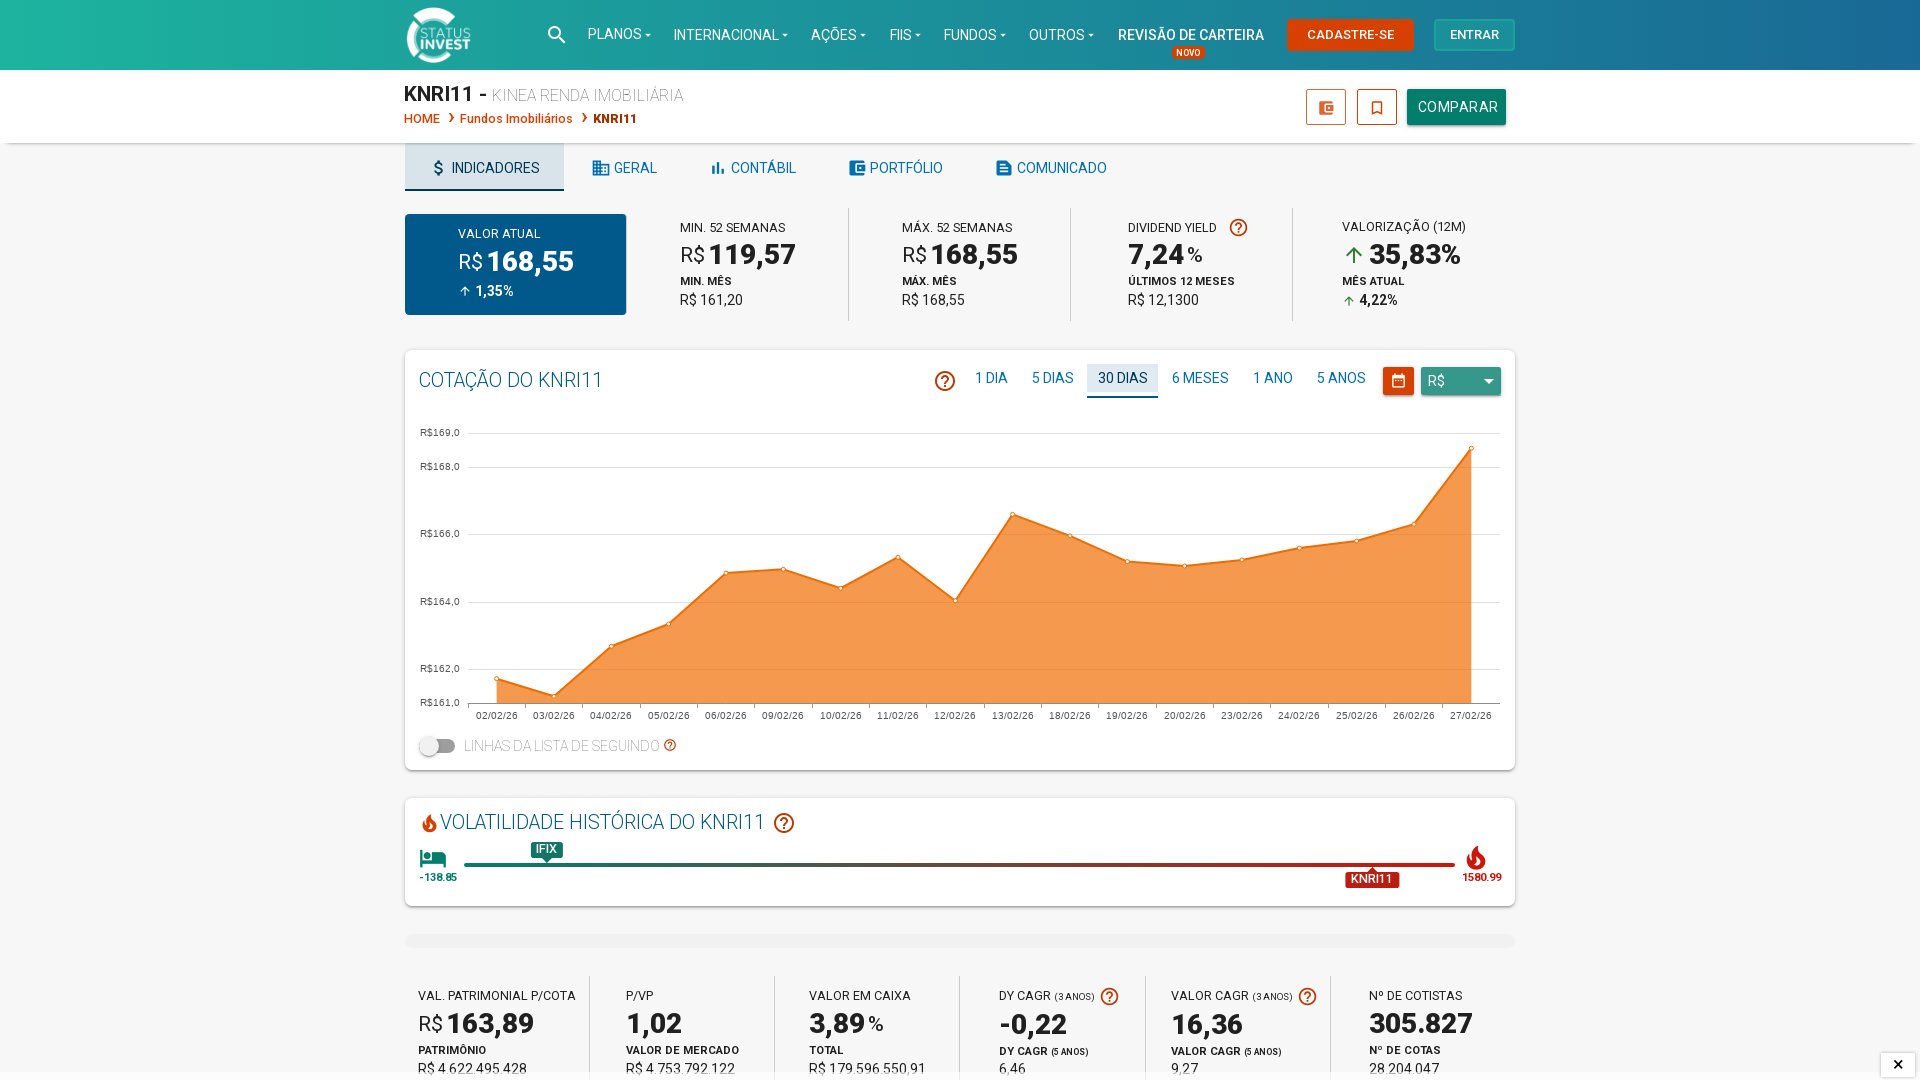

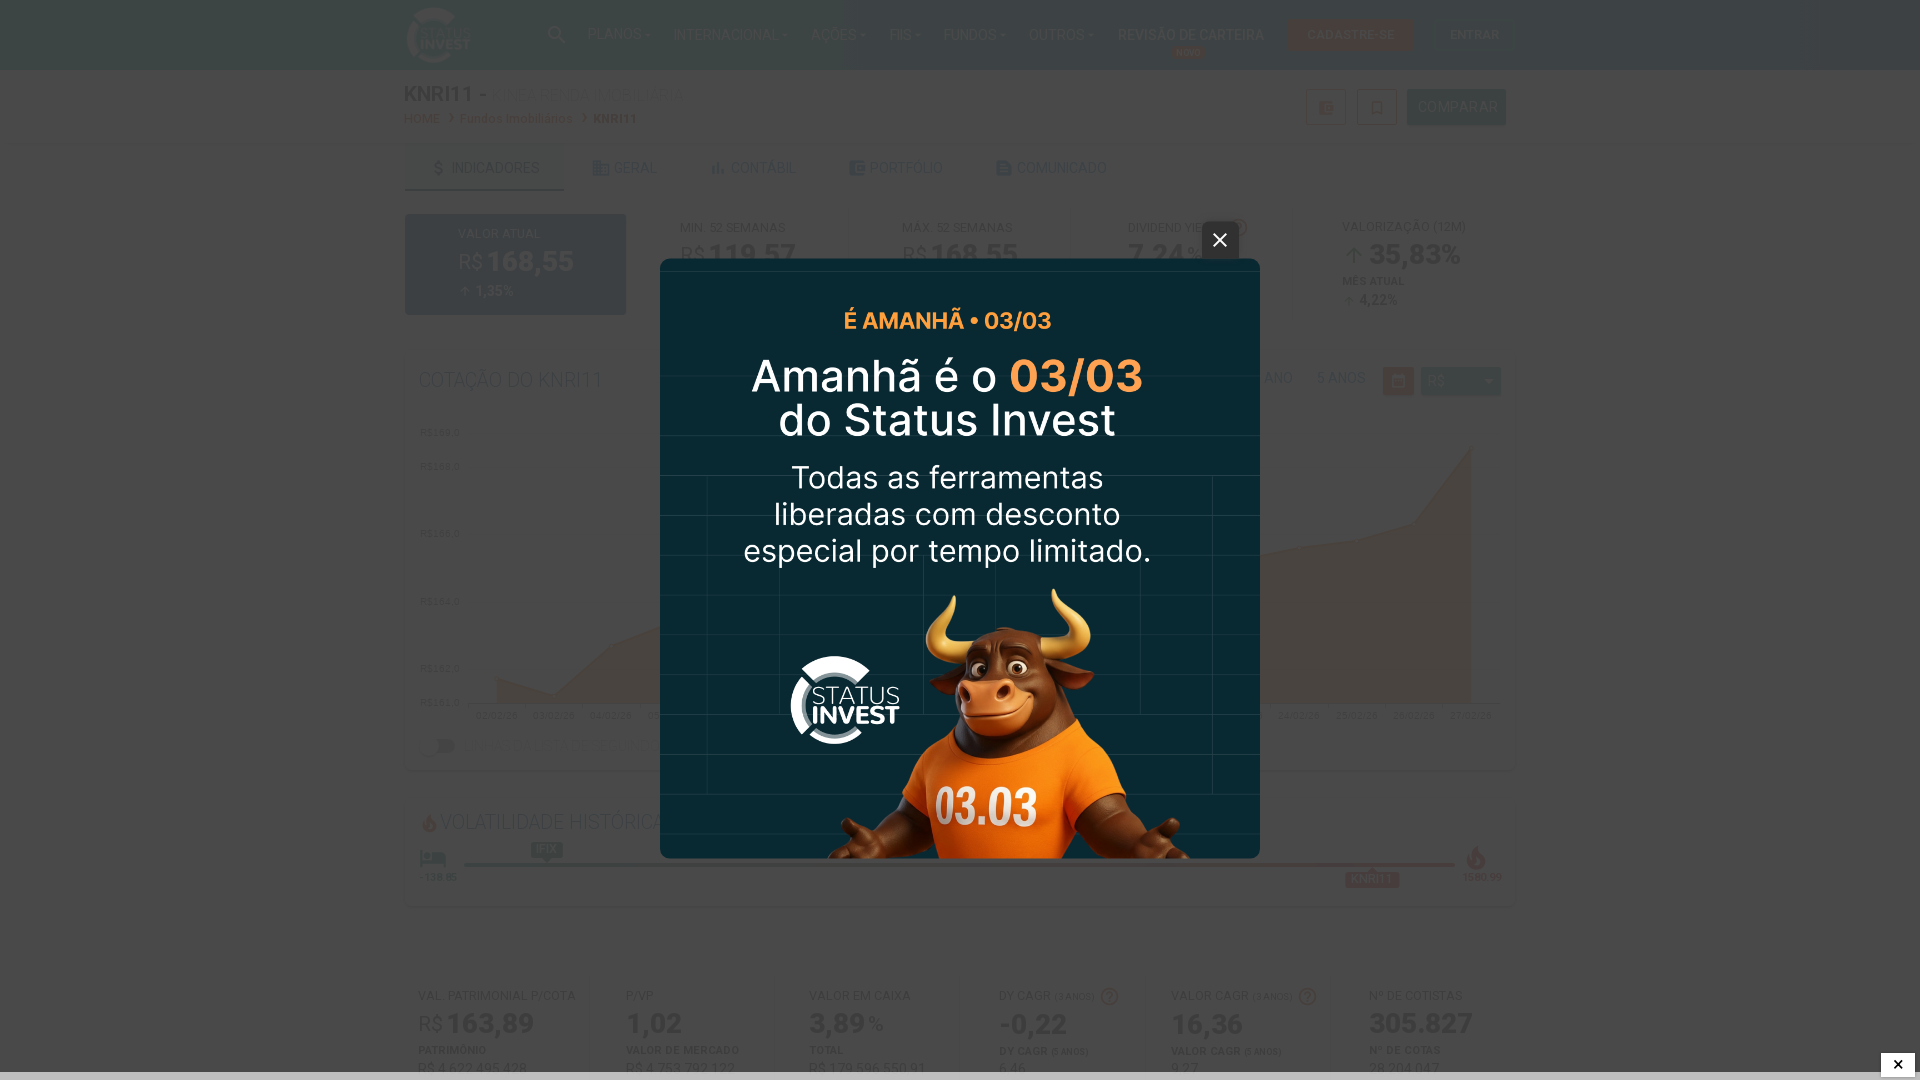